Navigates to the Skolkovo technology catalog page and clicks on a catalog item to view its details.

Starting URL: https://rnd.sk.ru/lk/catalog

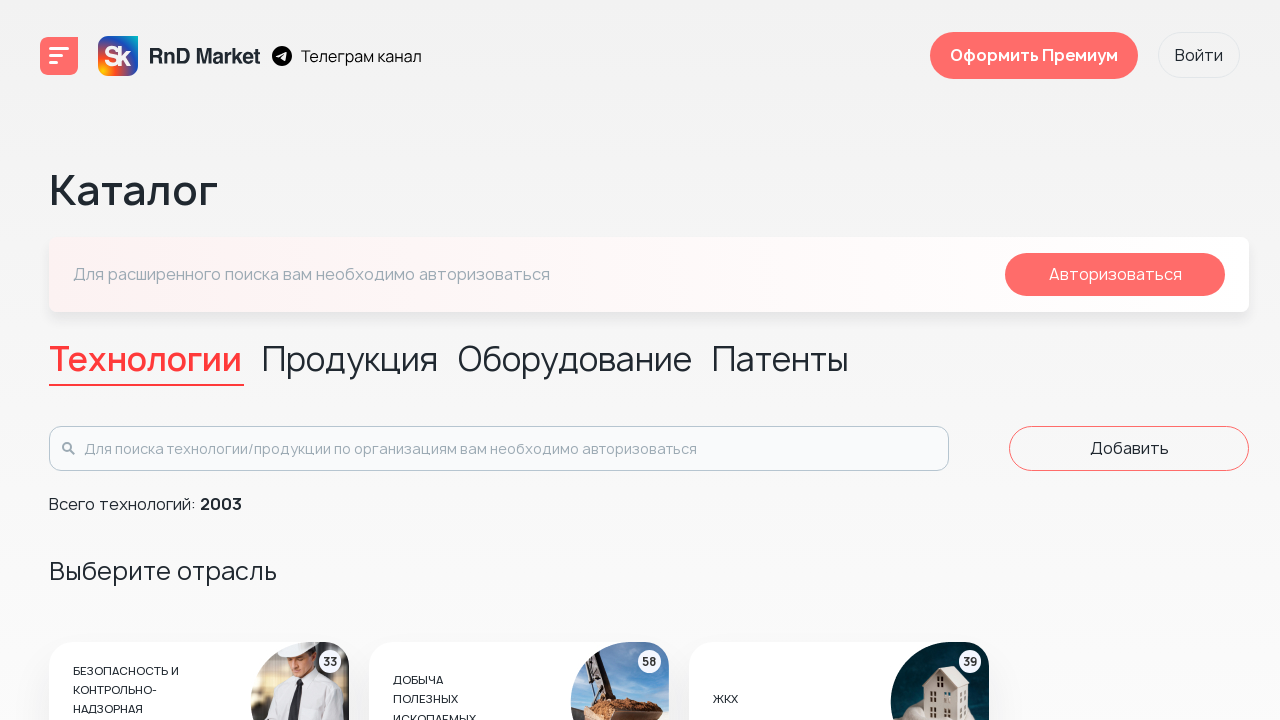

Waited for catalog items to load on Skolkovo technology catalog page
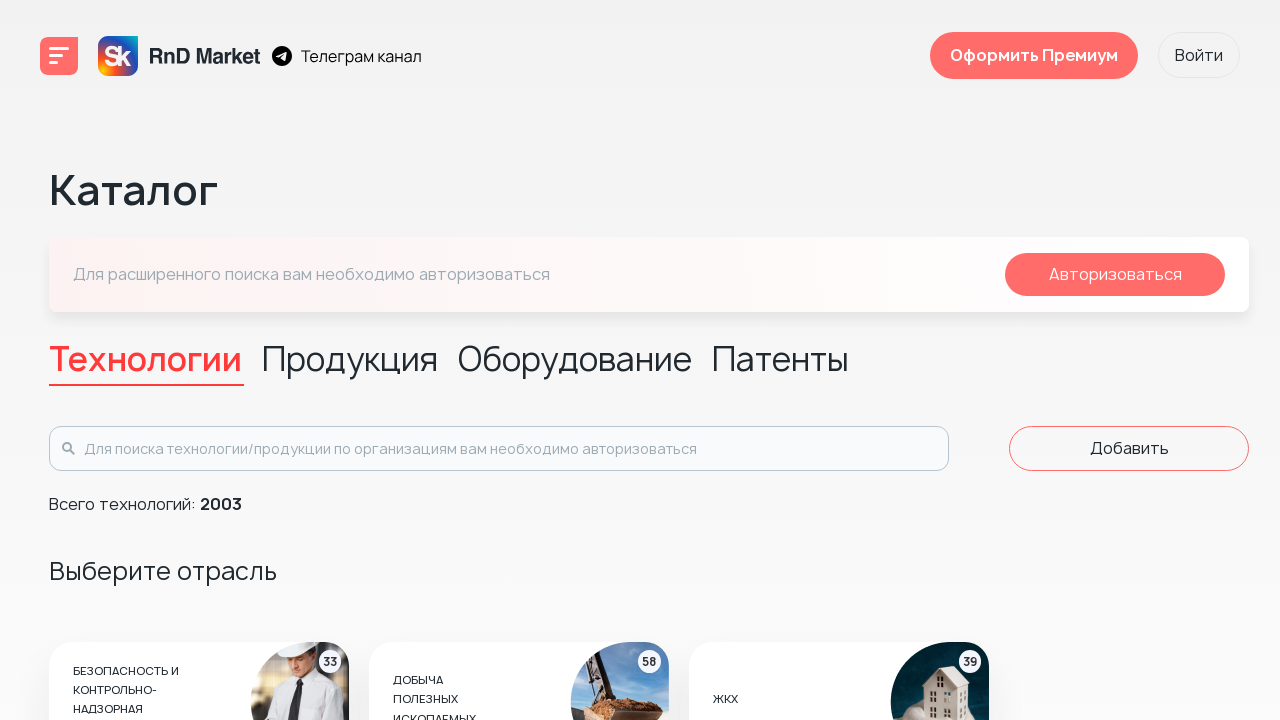

Clicked on first catalog item to view details at (199, 663) on div.catalog-item
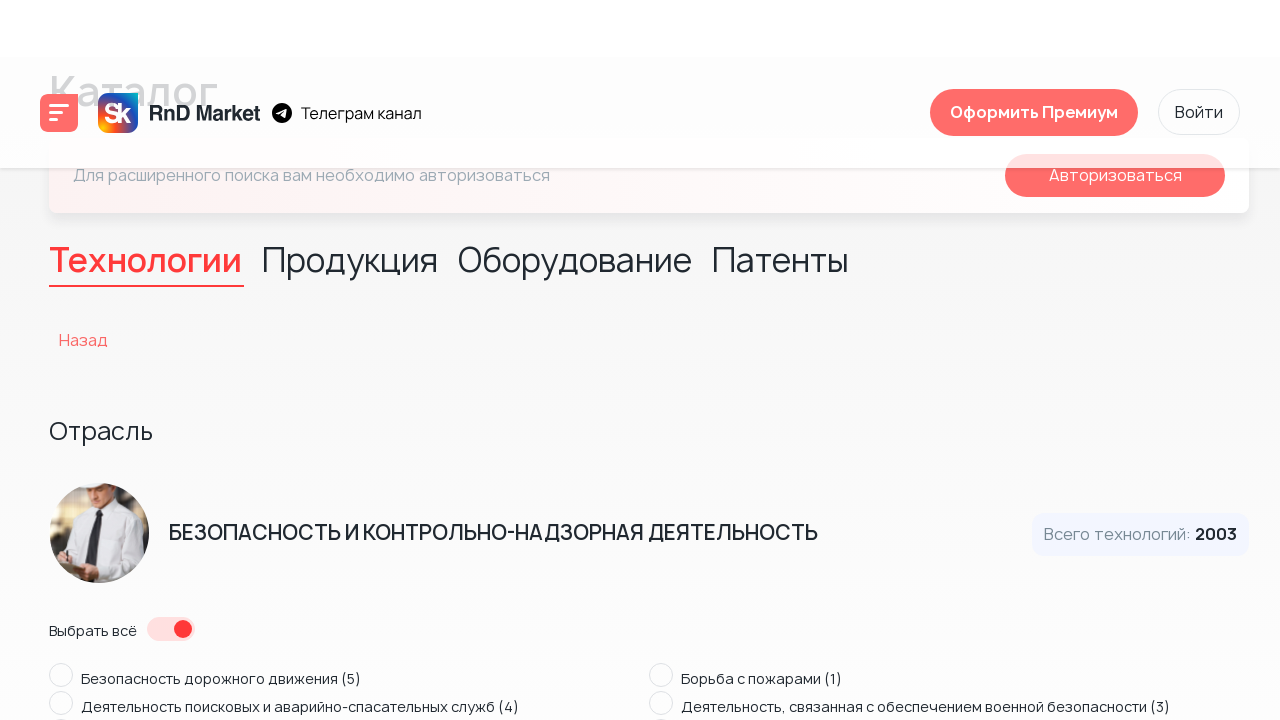

Catalog item details page loaded successfully
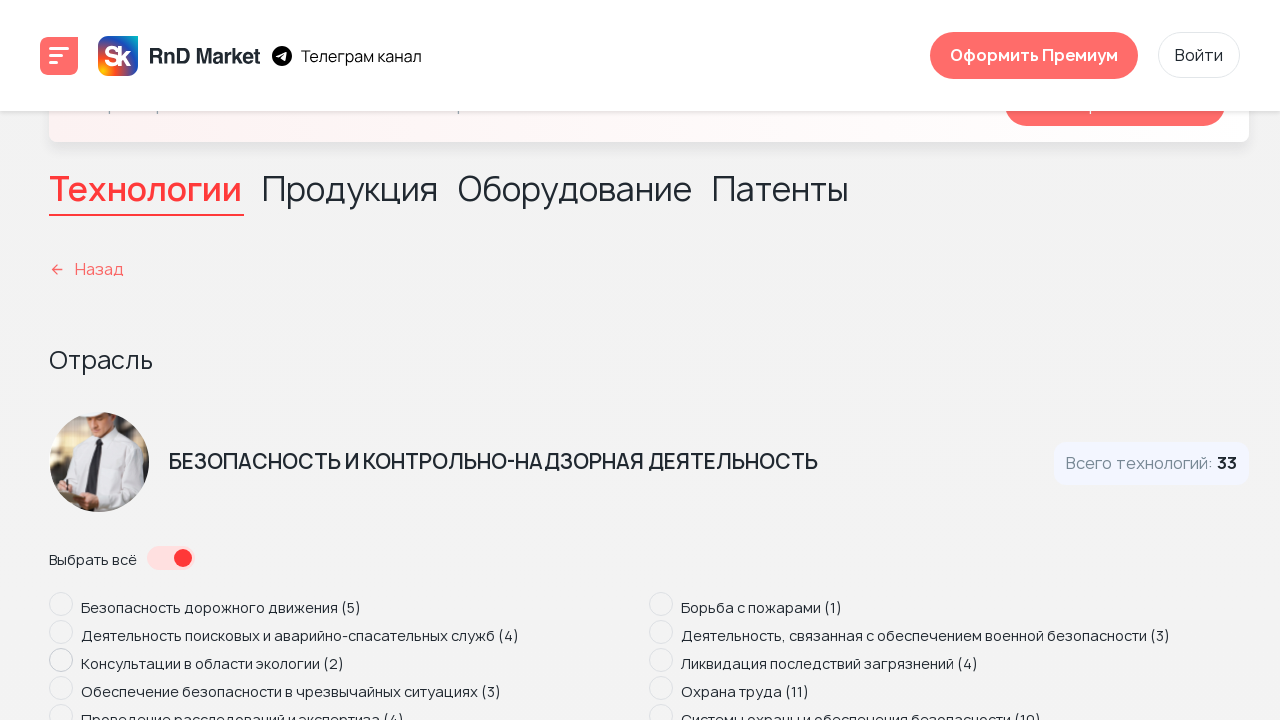

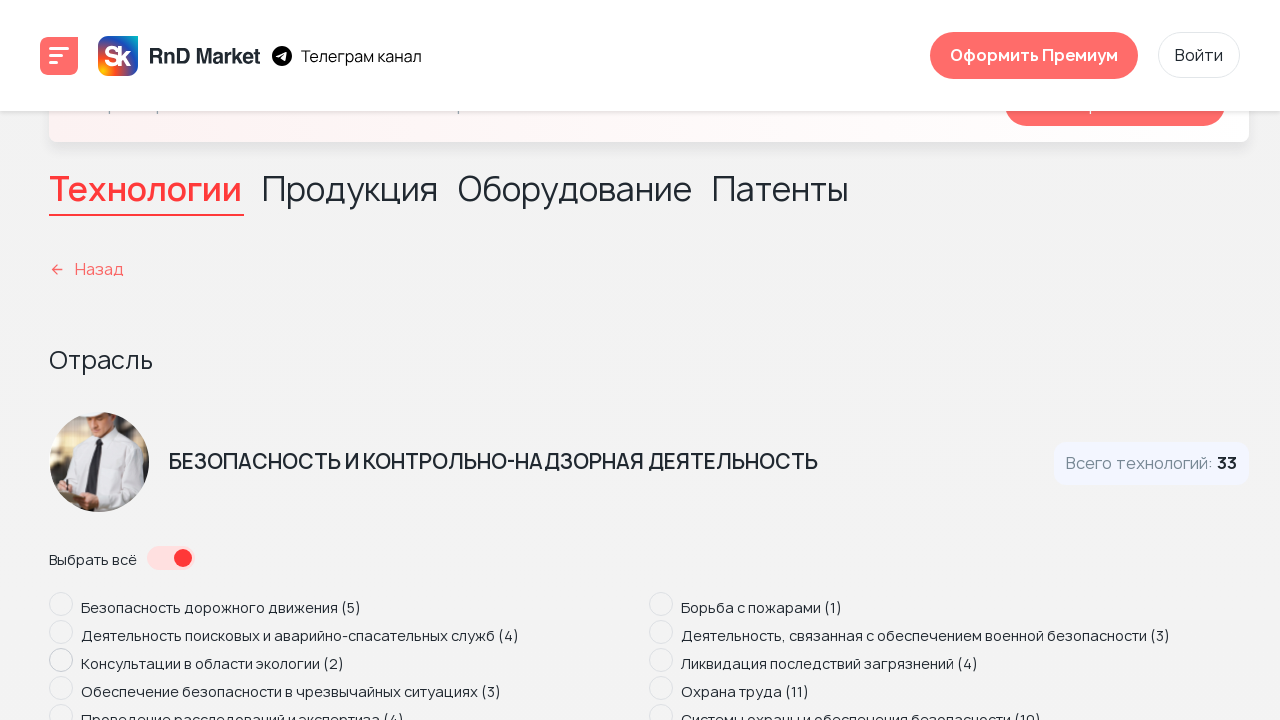